Tests drag and drop functionality on jQuery UI demo page by switching to an iframe and dragging an element onto a target drop zone

Starting URL: https://jqueryui.com/droppable/

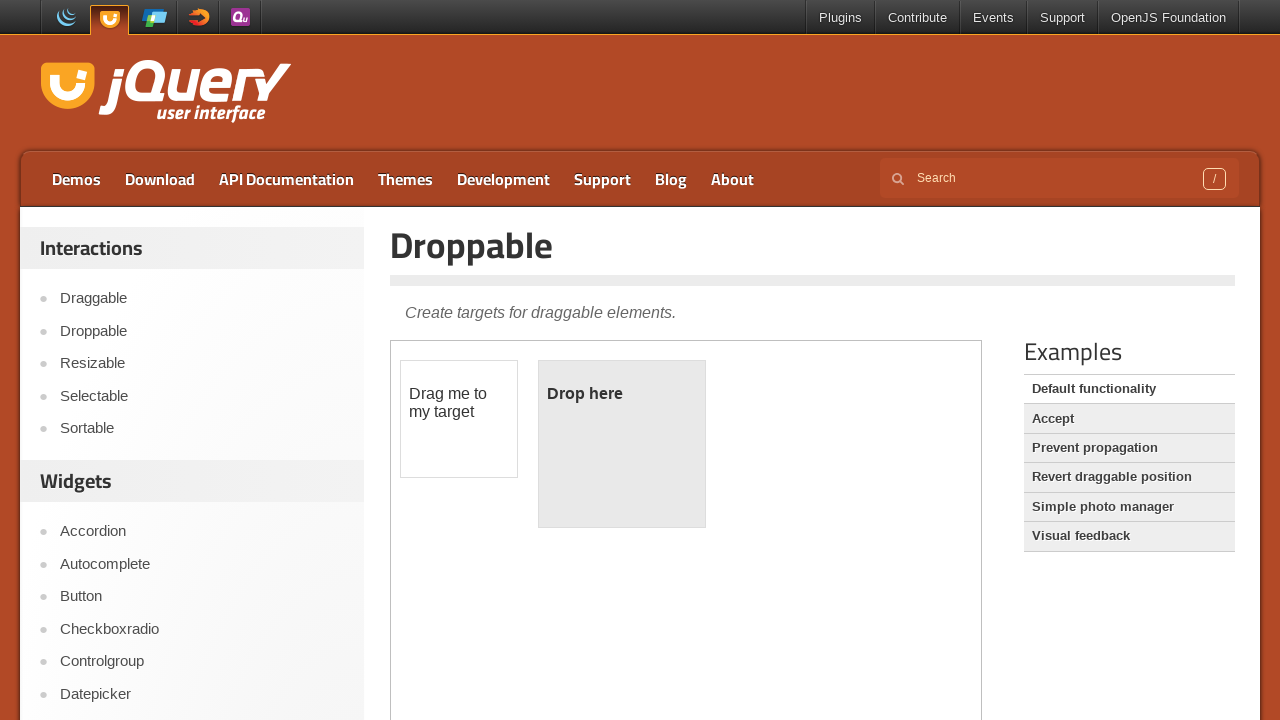

Located the demo iframe on the jQuery UI droppable page
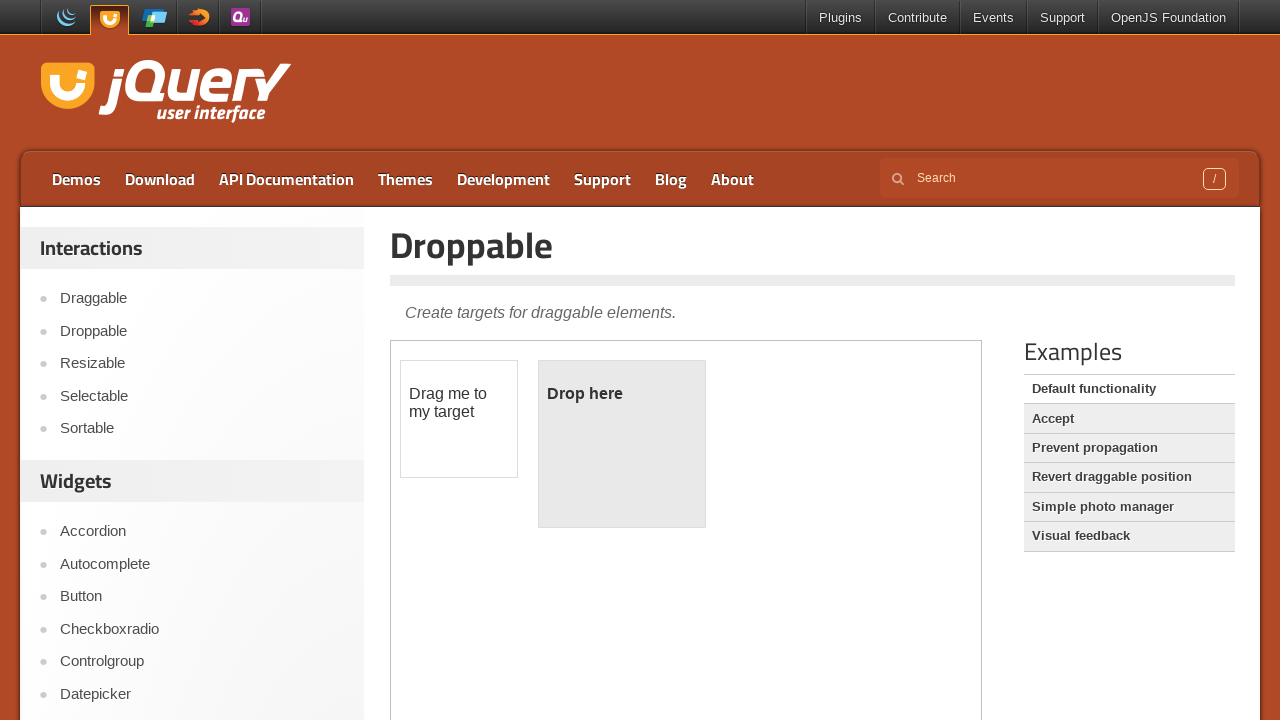

Located the draggable element within the iframe
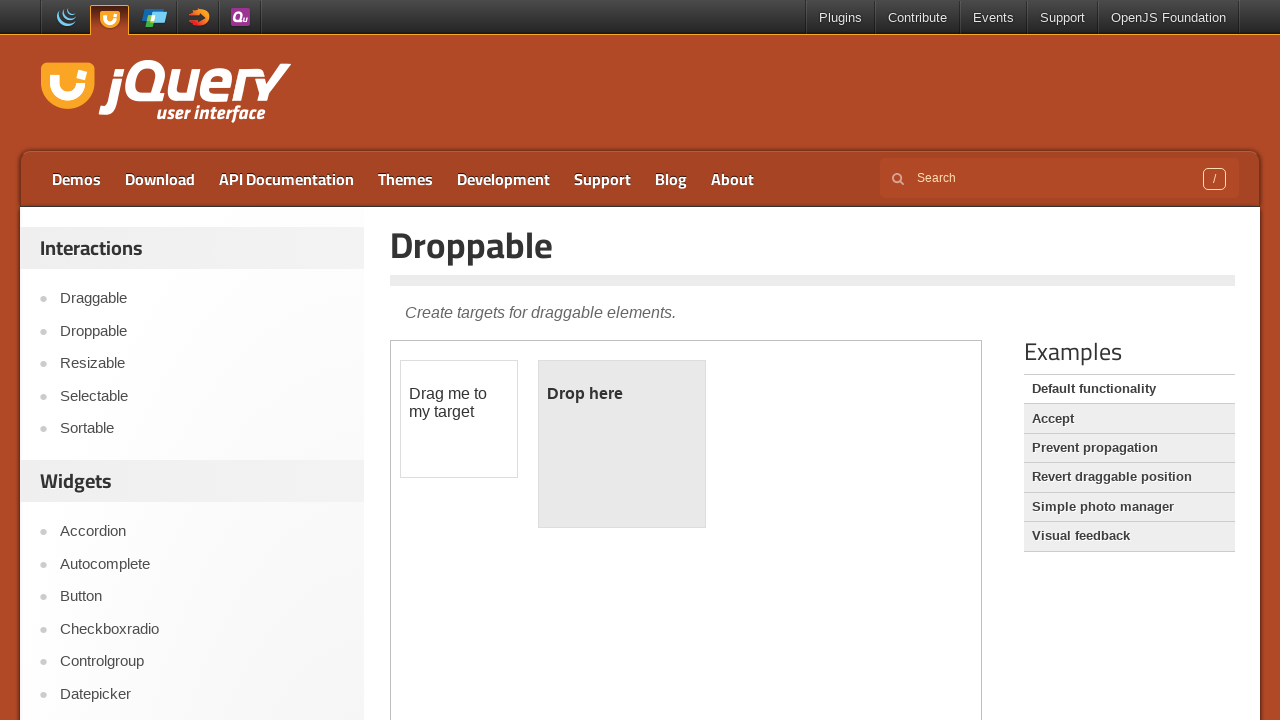

Located the droppable target element within the iframe
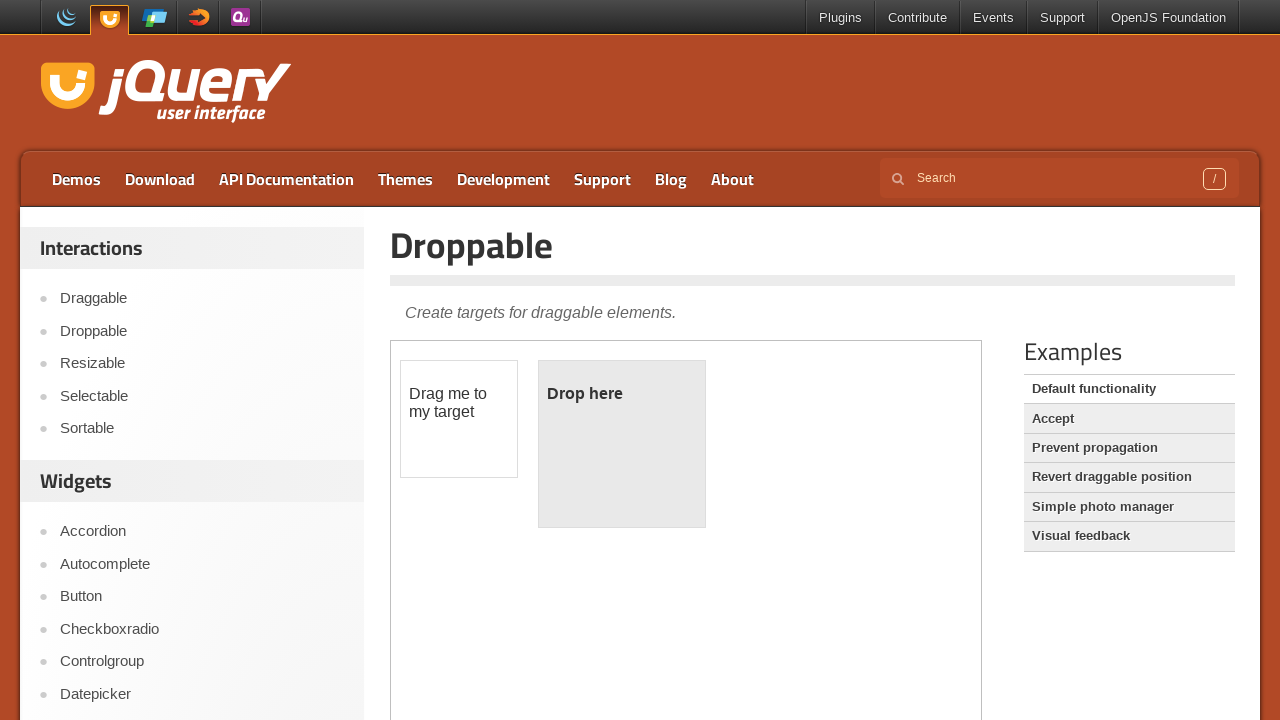

Dragged the draggable element onto the droppable target zone at (622, 444)
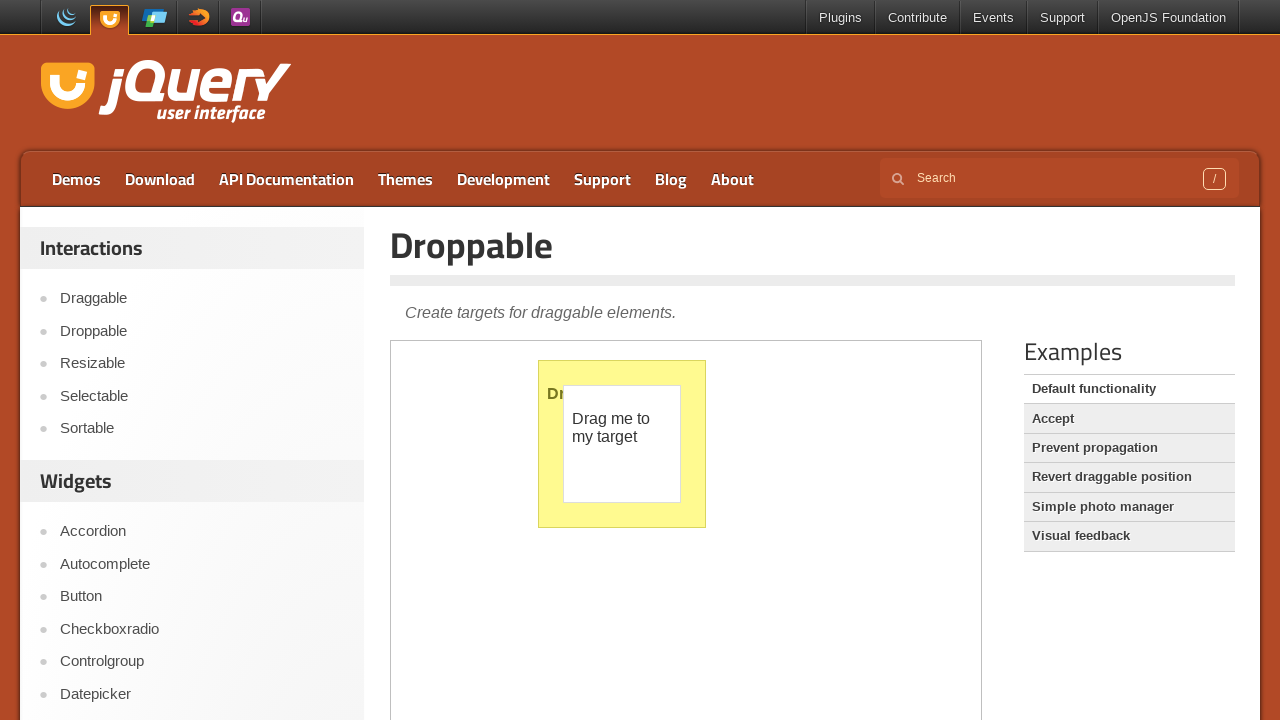

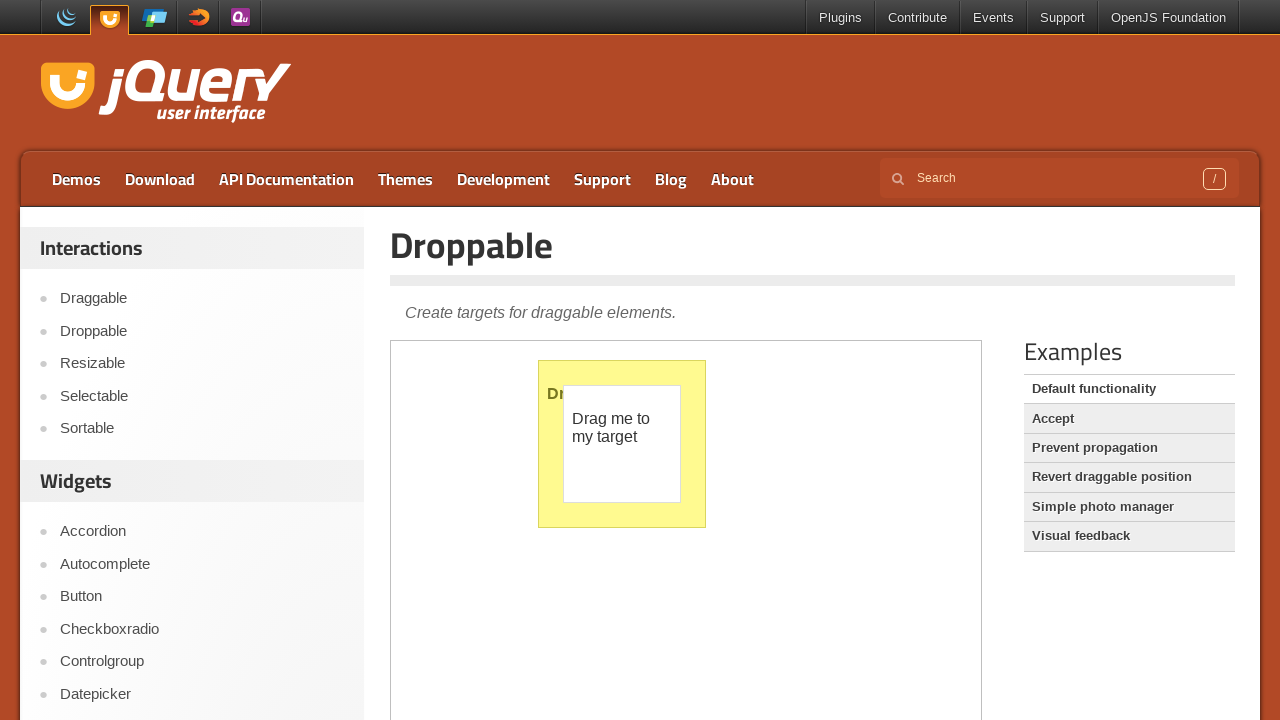